Tests the complete registration flow by filling zip code, continuing to the next step, and completing all registration fields

Starting URL: https://www.sharelane.com/cgi-bin/register.py

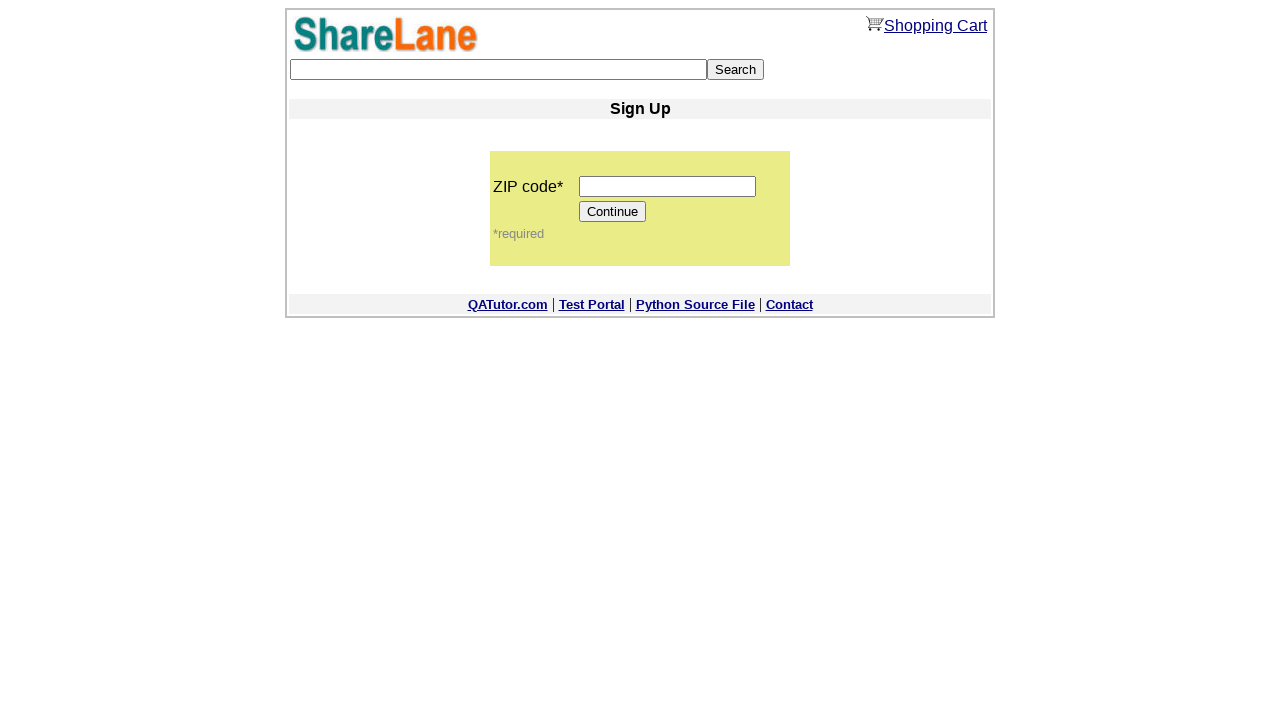

Filled zip code field with '99999' on input[name='zip_code']
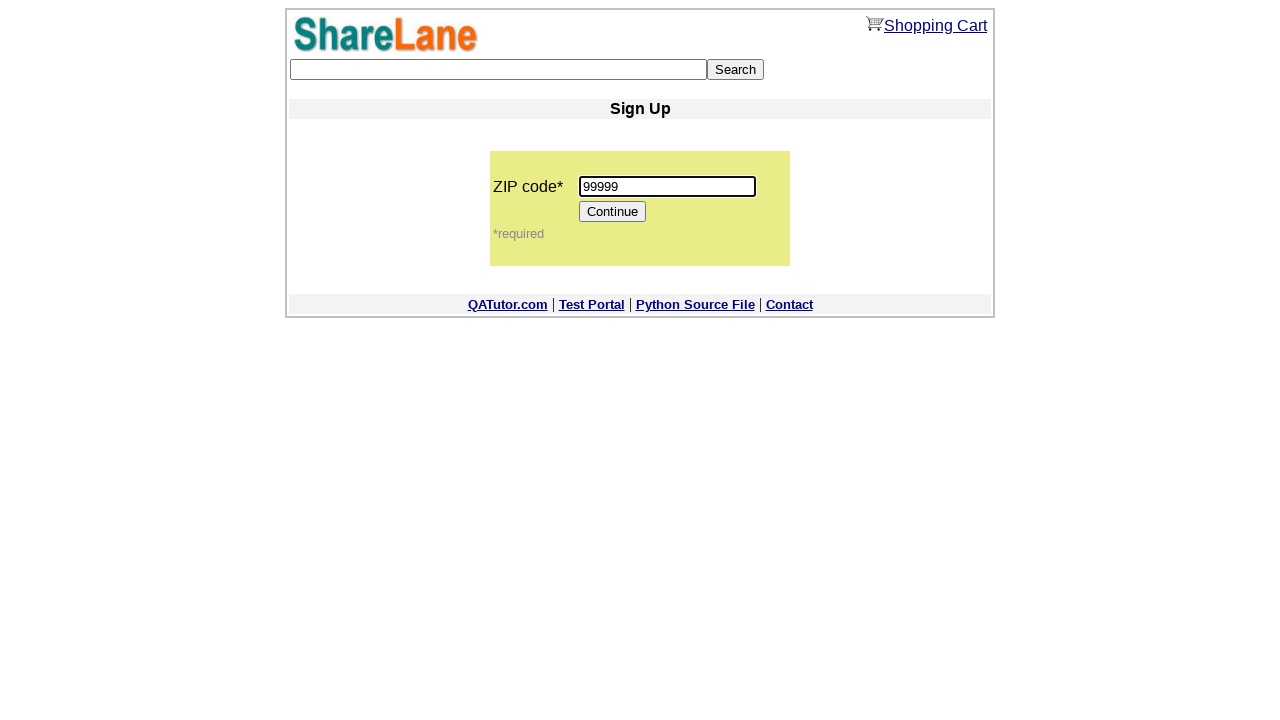

Clicked Continue button to proceed to registration form at (613, 212) on input[value='Continue']
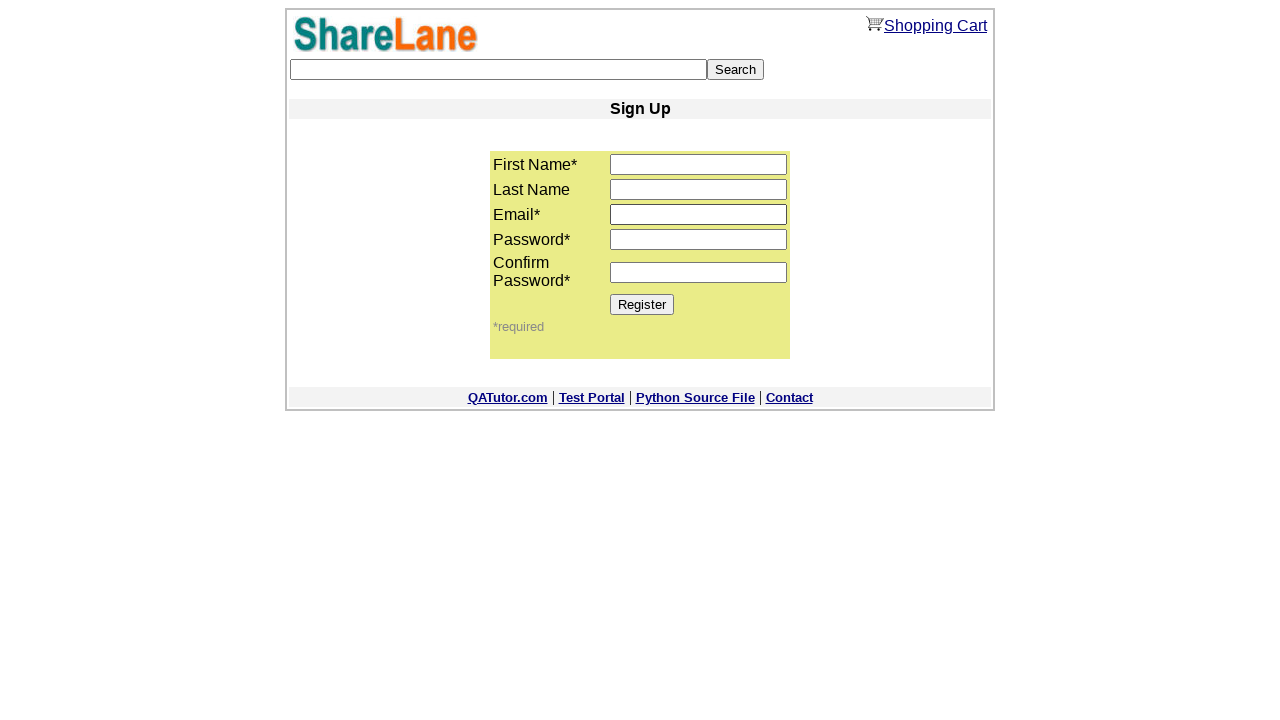

Filled first name field with 'Anastasiya' on input[name='first_name']
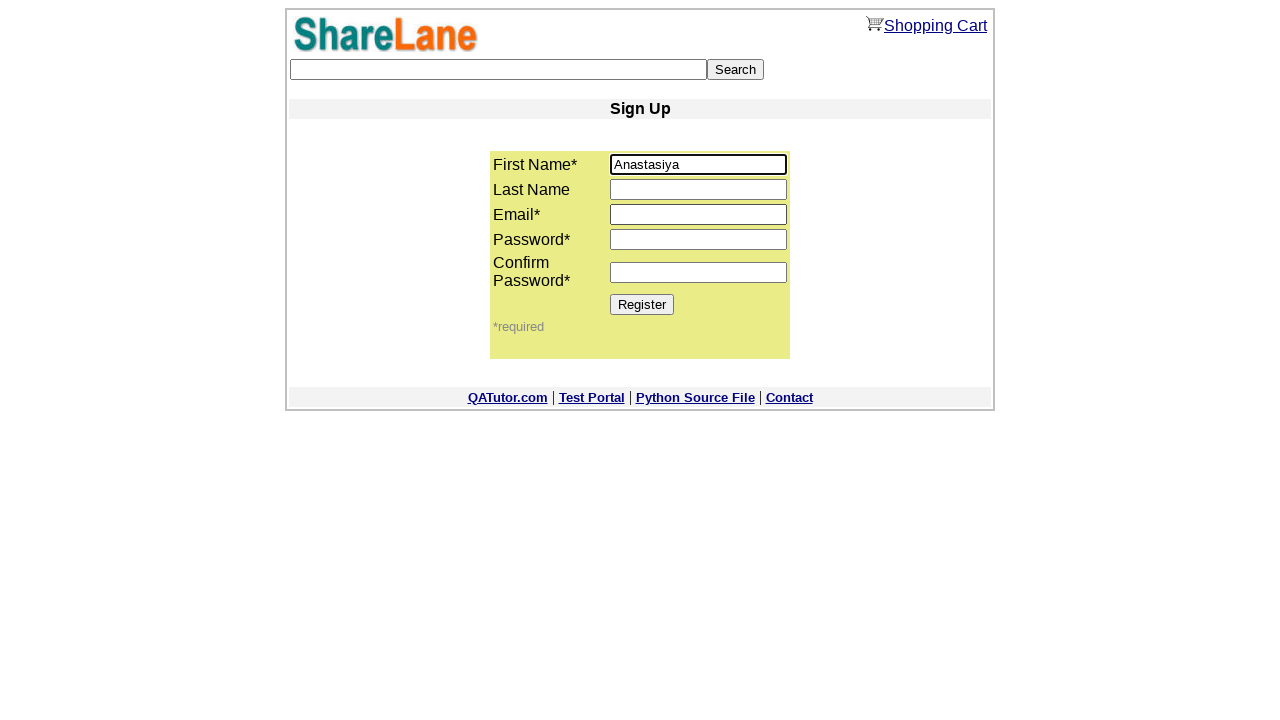

Filled last name field with 'S' on input[name='last_name']
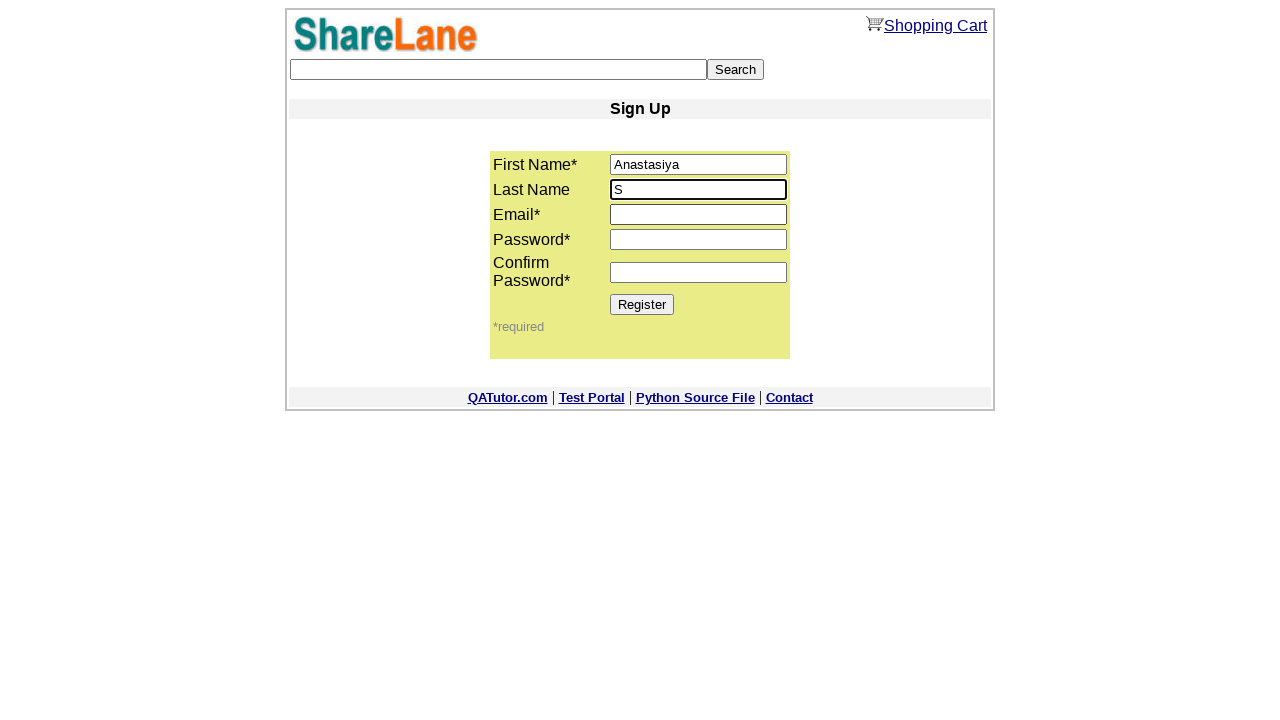

Filled email field with 'test.user@gmail.com' on input[name='email']
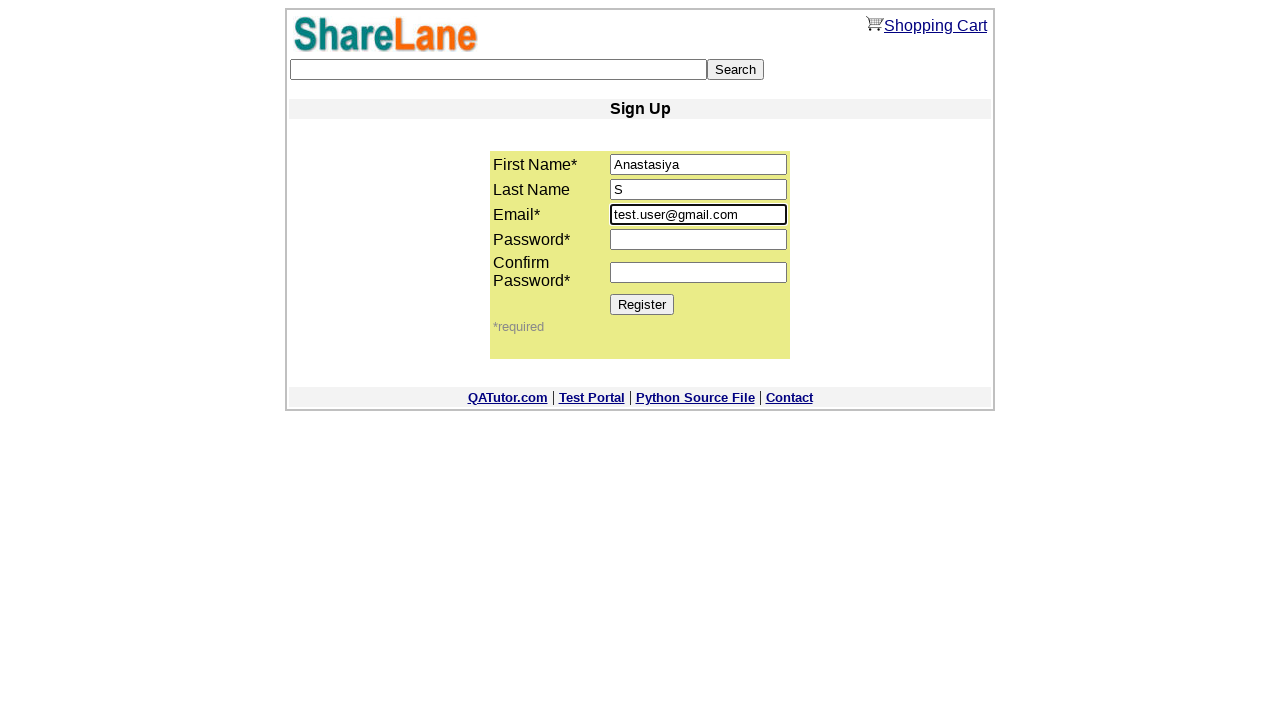

Filled password field with '123456789' on input[name='password1']
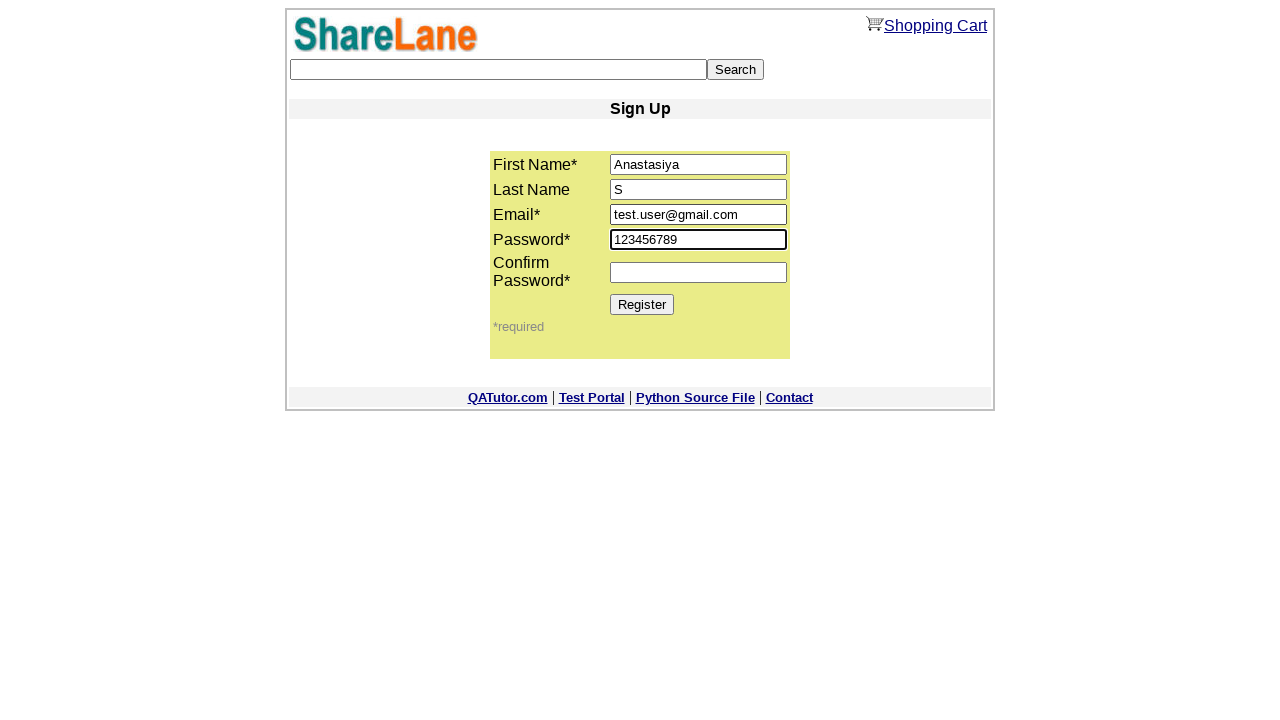

Filled password confirmation field with '123456789' on input[name='password2']
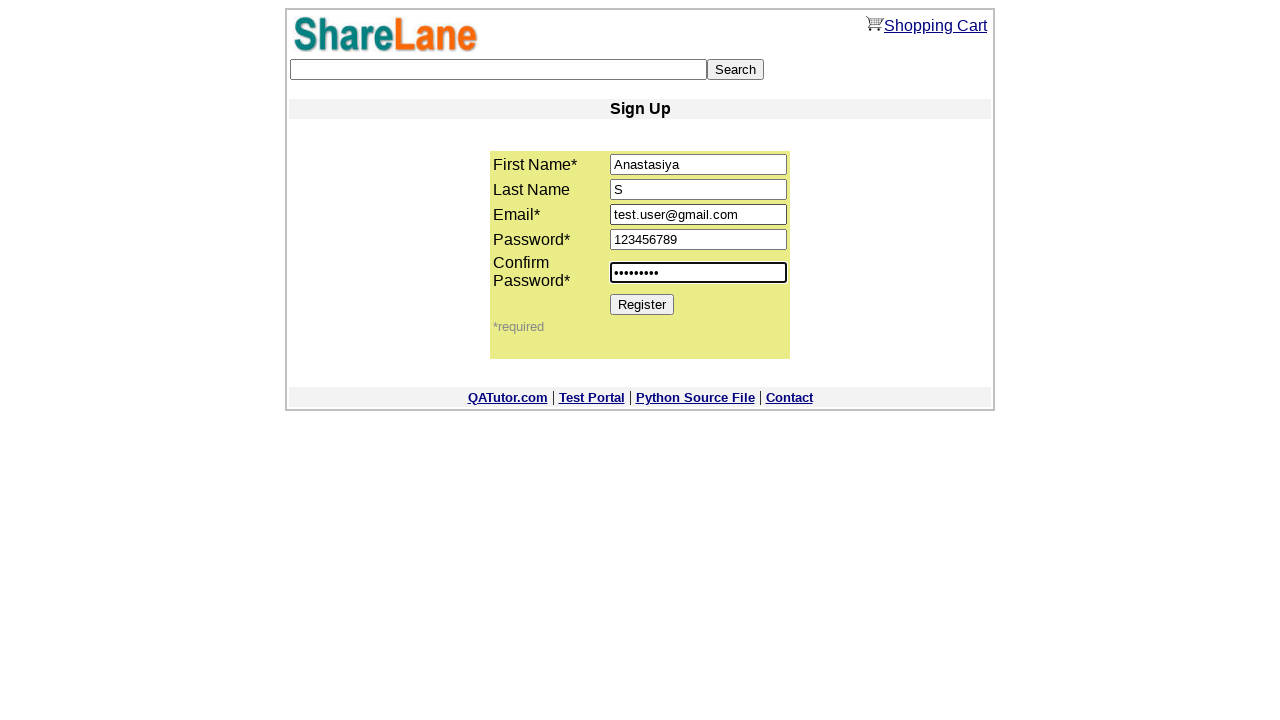

Clicked Register button to complete registration at (642, 304) on input[value='Register']
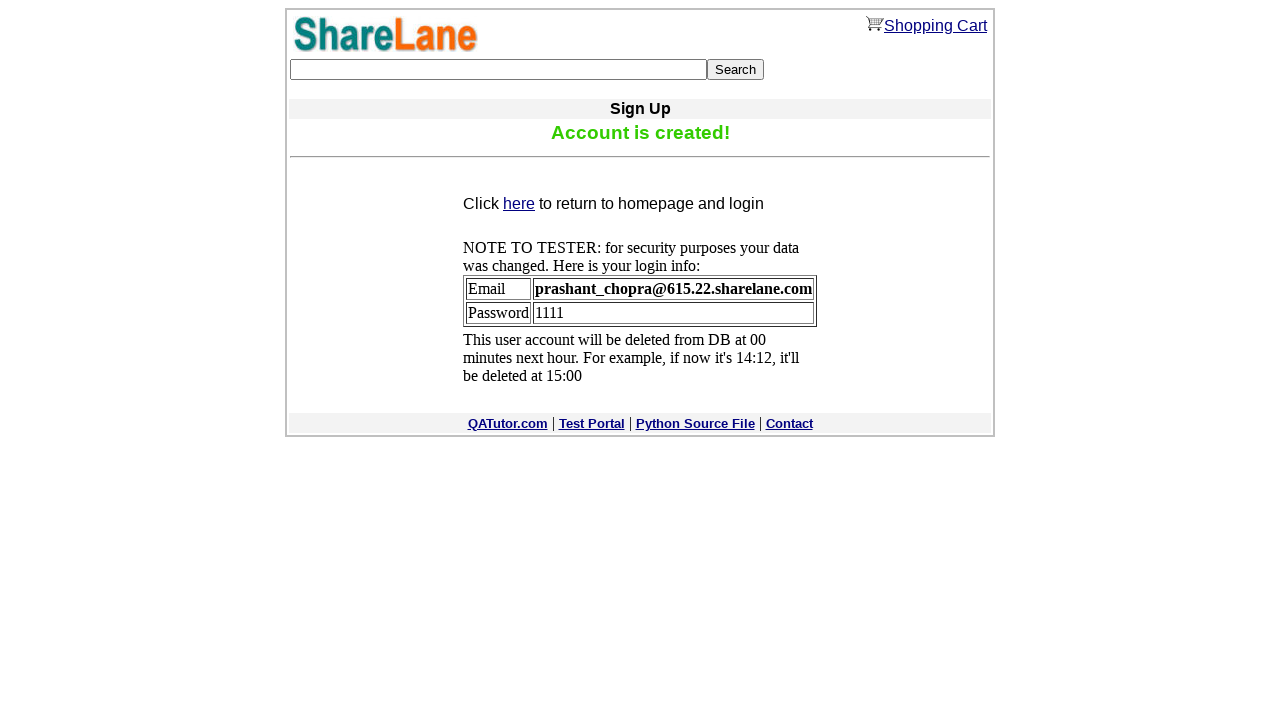

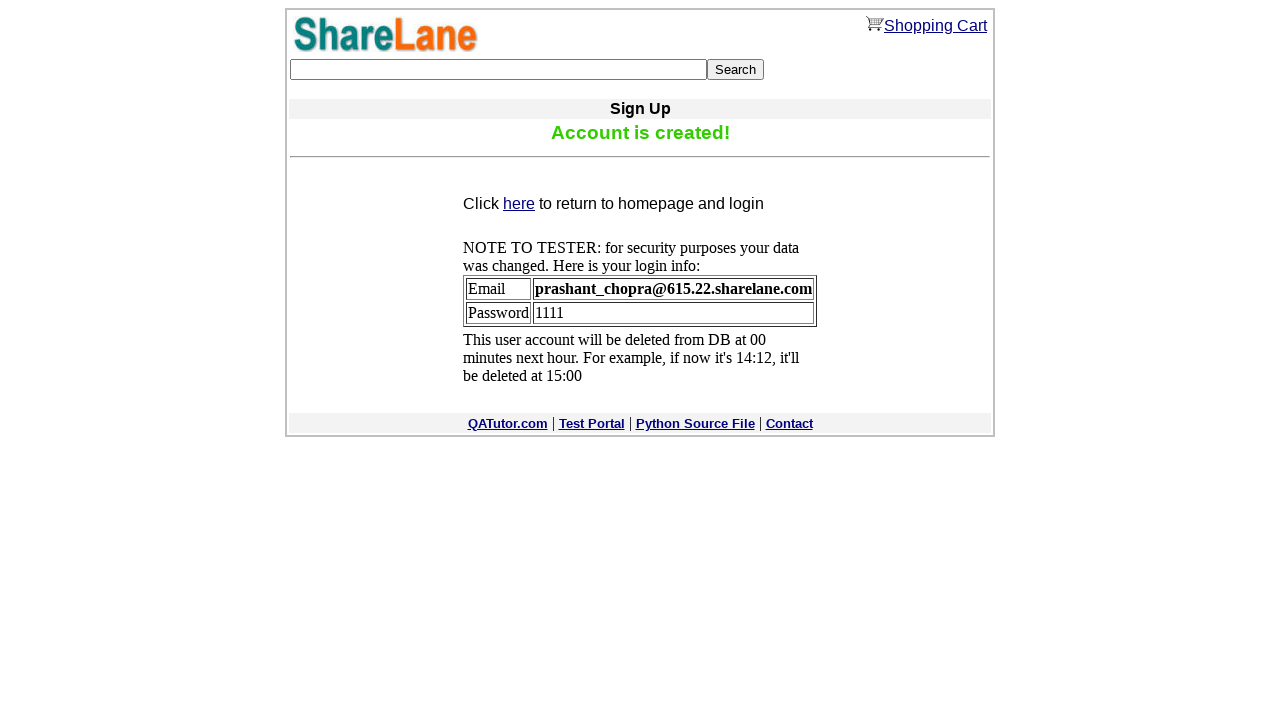